Completes a form by calculating a mathematical value from a page attribute, filling the answer field, selecting checkbox and radio button options, and submitting the form

Starting URL: http://suninjuly.github.io/get_attribute.html

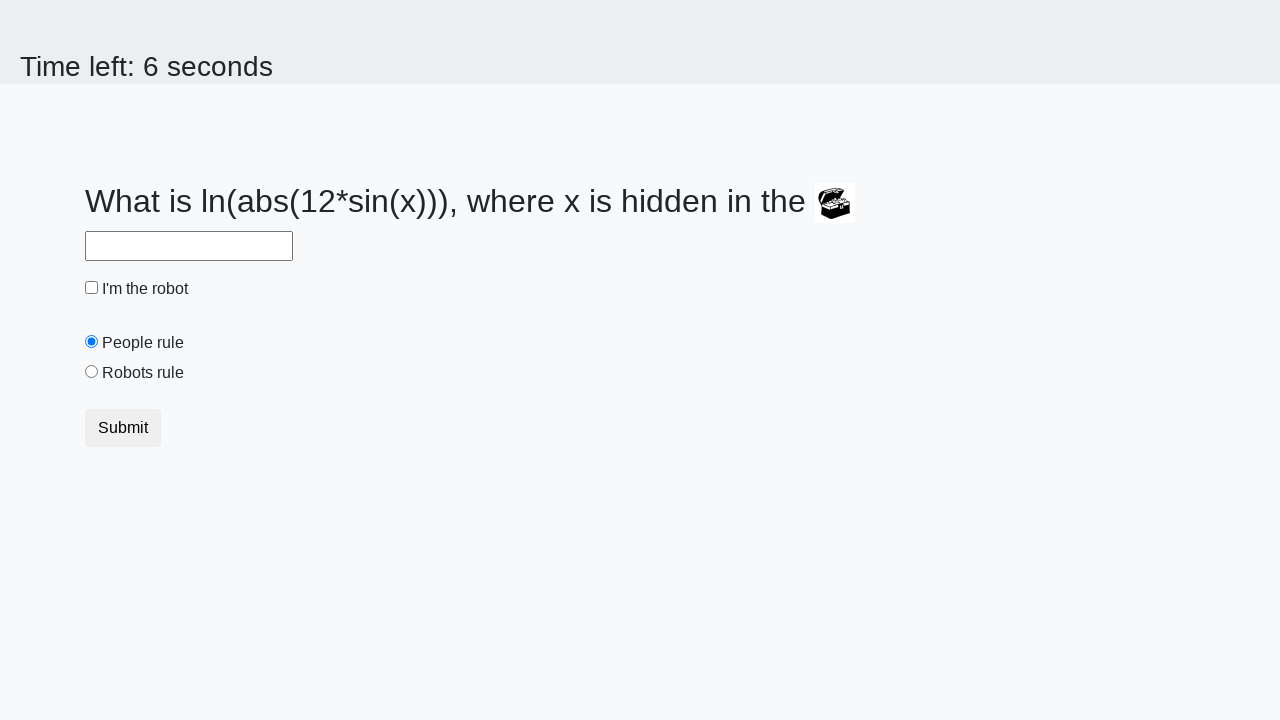

Located treasure element
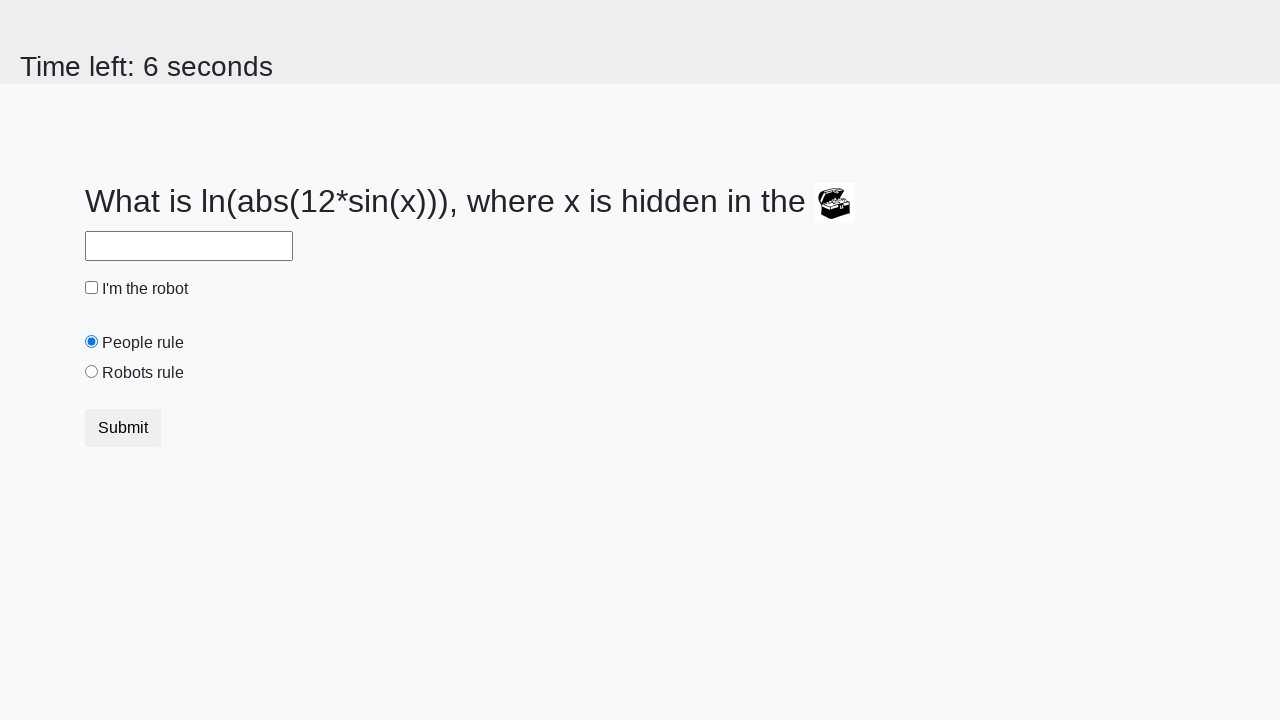

Retrieved valuex attribute from treasure element
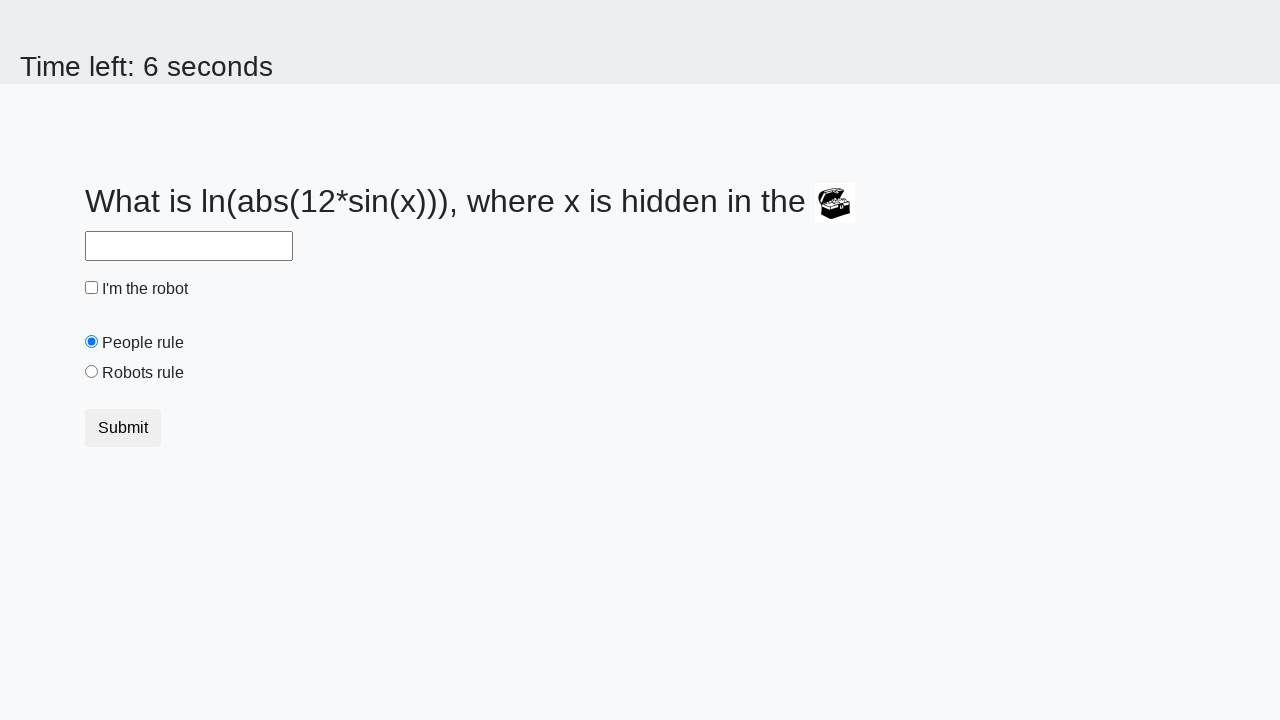

Calculated mathematical result: log(abs(12*sin(342))) = 1.6177386035521395
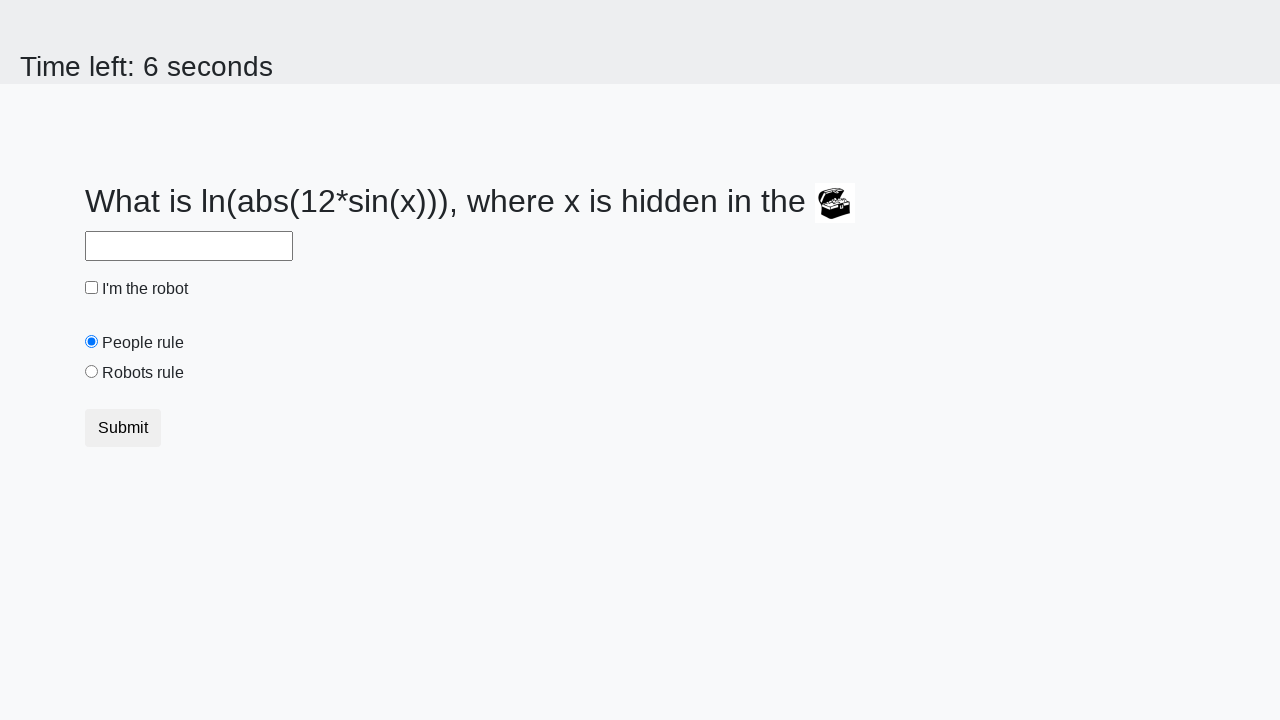

Filled answer field with calculated value: 1.6177386035521395 on #answer
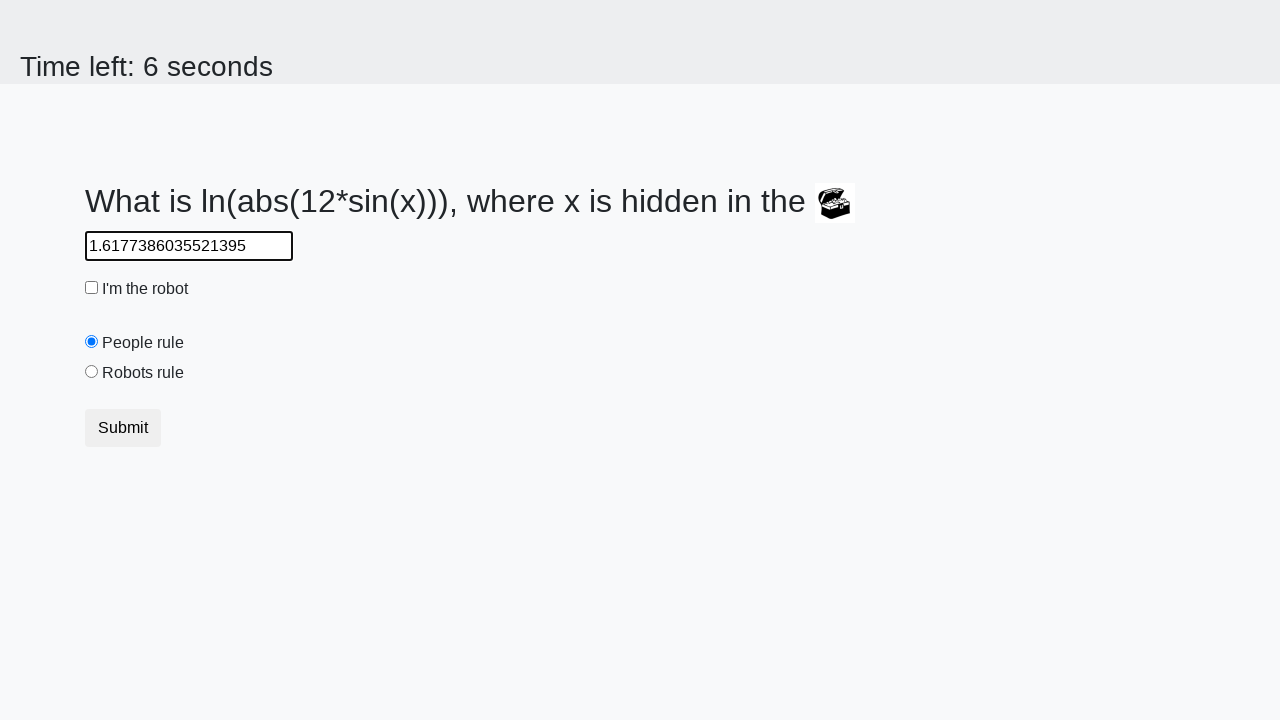

Checked the robot checkbox at (92, 288) on #robotCheckbox
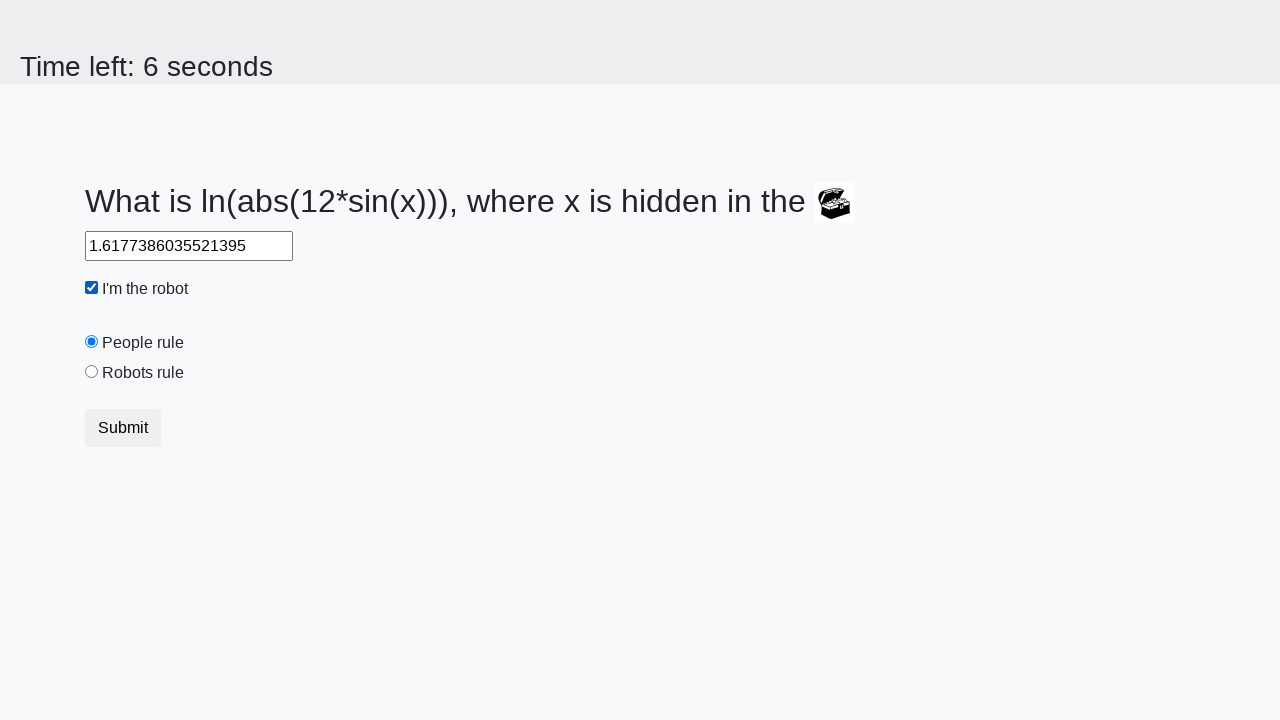

Selected the robots rule radio button at (92, 372) on #robotsRule
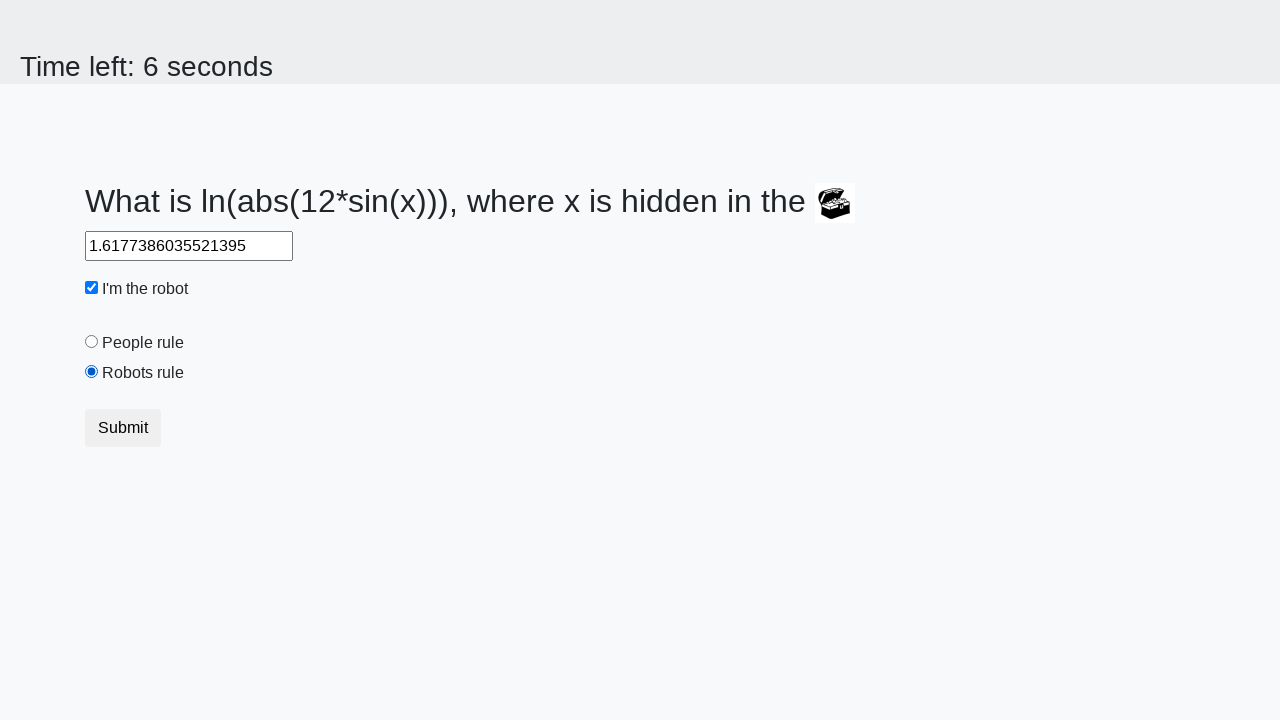

Clicked form submit button at (123, 428) on button.btn
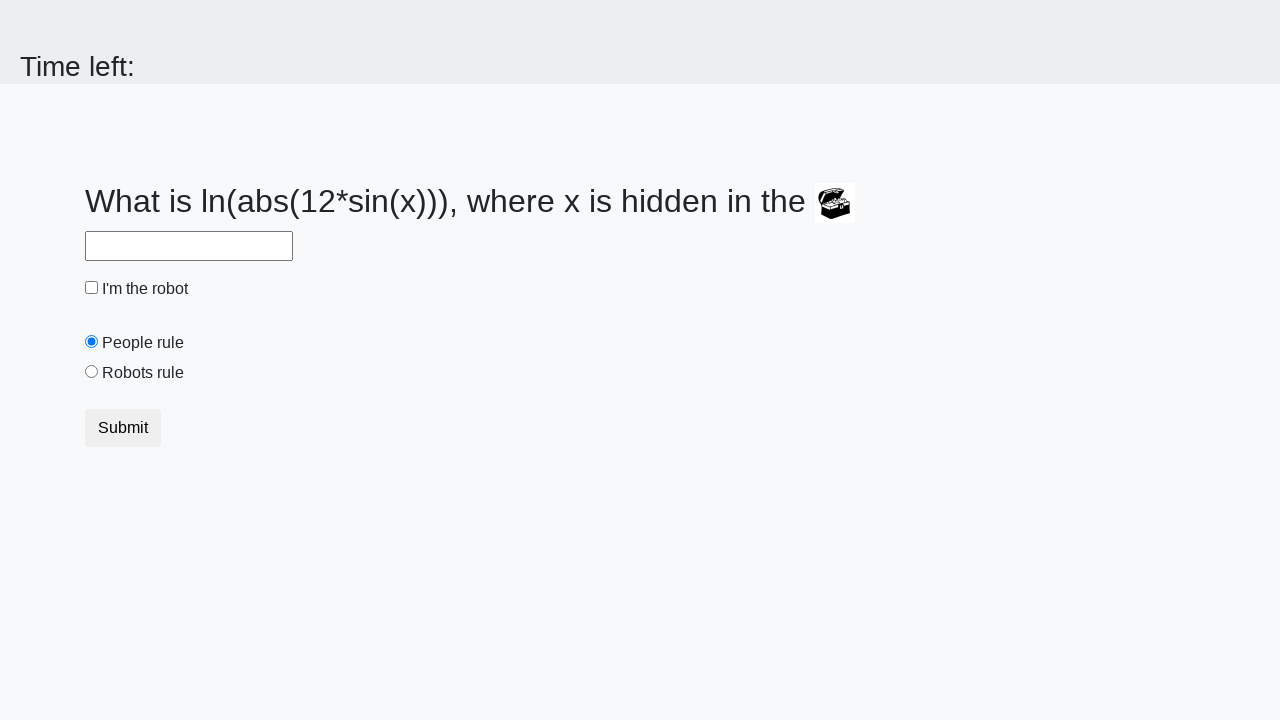

Waited for page to load after form submission
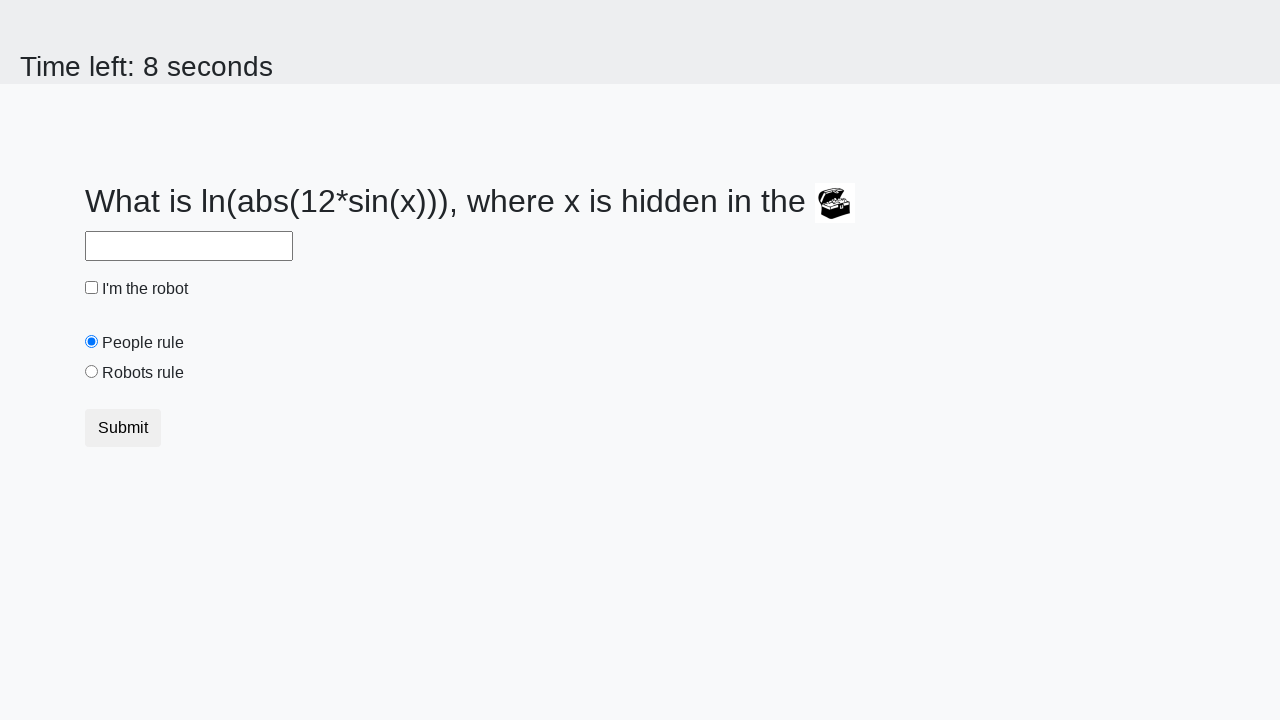

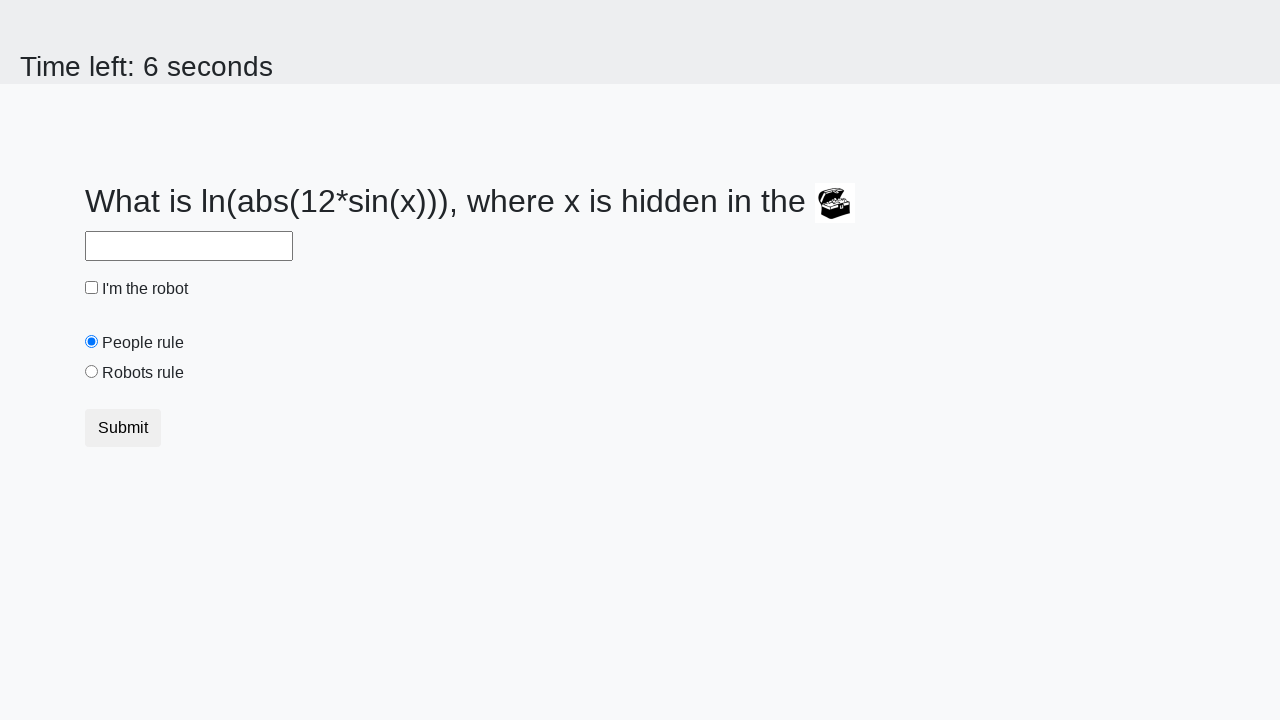